Tests JavaScript Prompt dialog by clicking a button that triggers a prompt, entering text, accepting it, and verifying the entered text is displayed in the result

Starting URL: https://the-internet.herokuapp.com/javascript_alerts

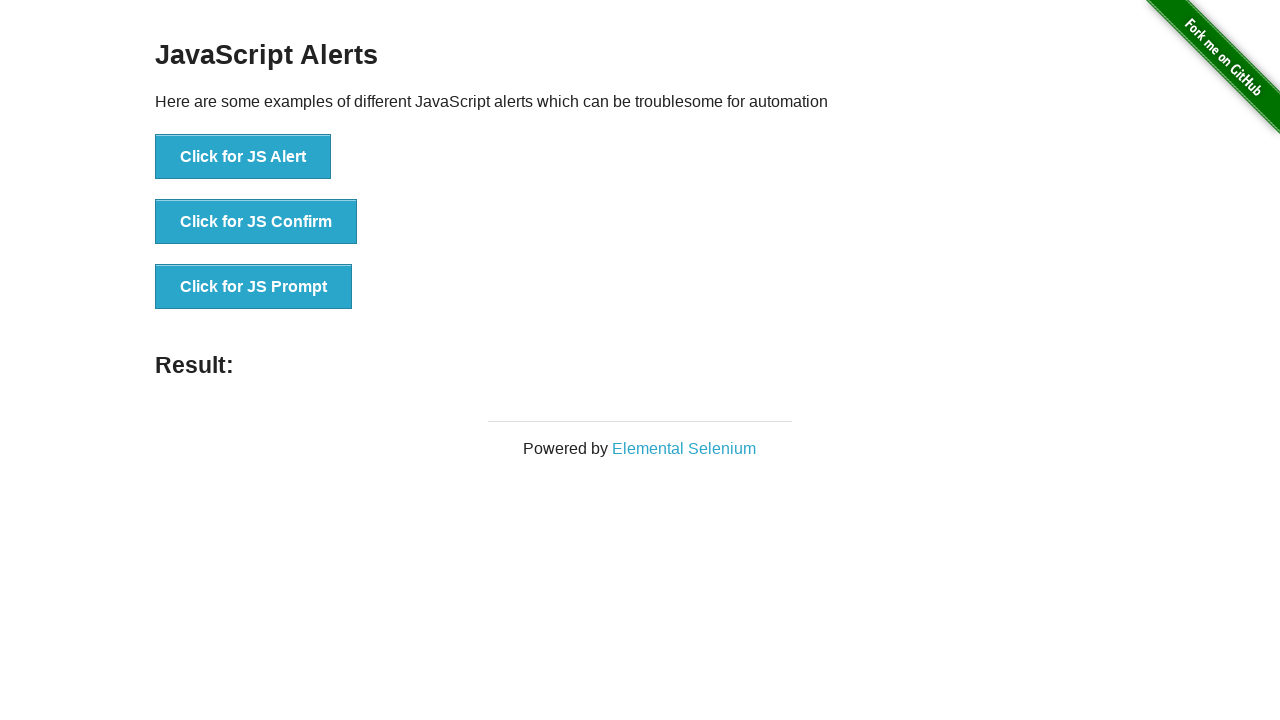

Set up dialog handler to accept prompt with text 'Hello world!'
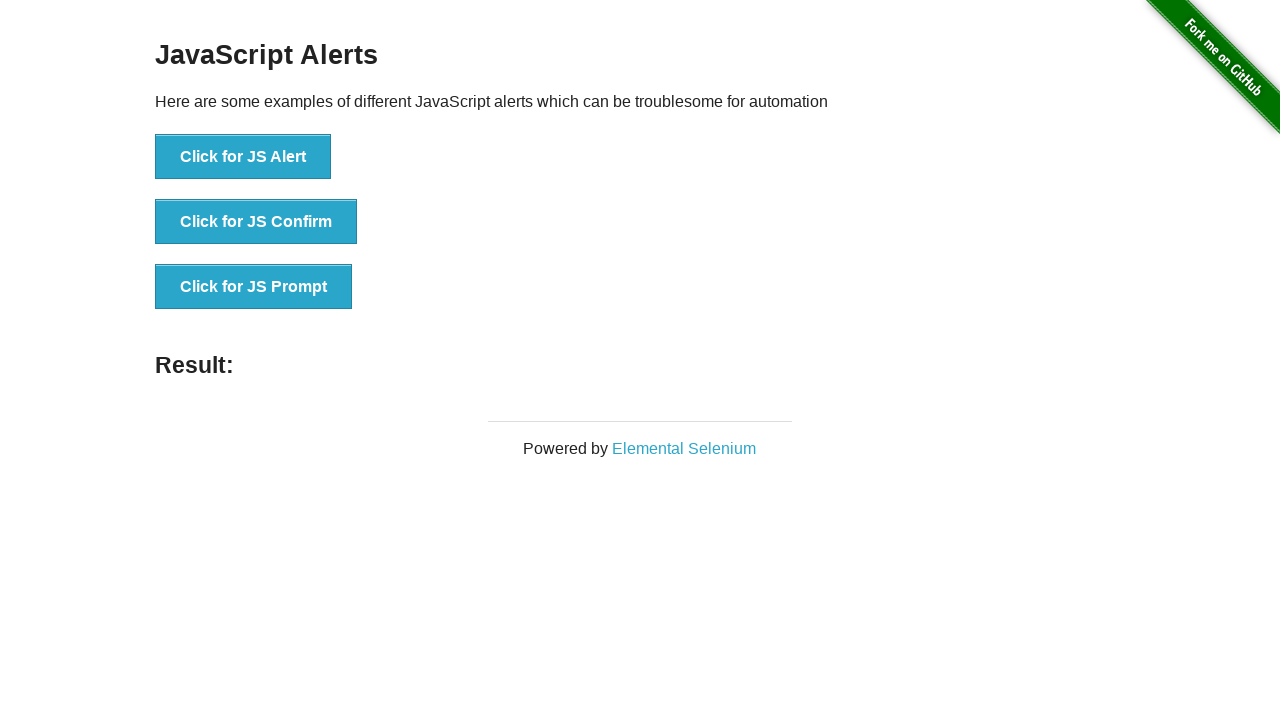

Clicked the JS Prompt button to trigger the dialog at (254, 287) on xpath=//button[@onclick='jsPrompt()']
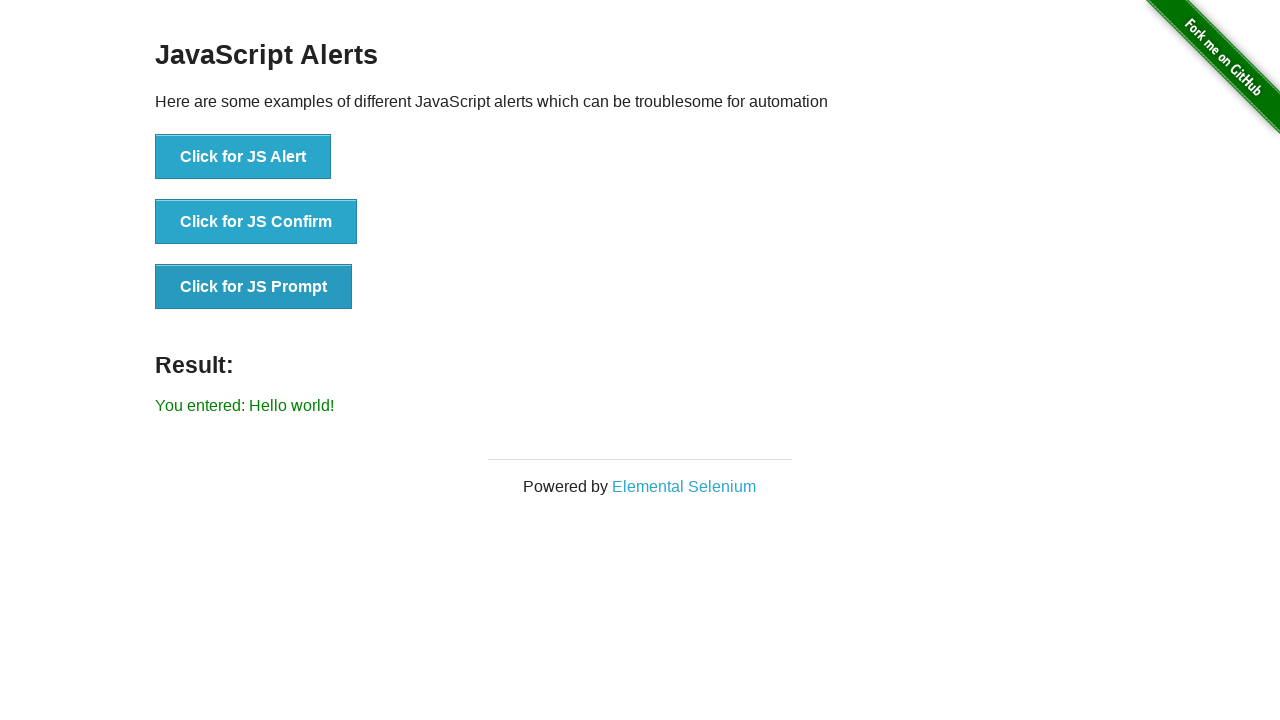

Result element loaded on the page
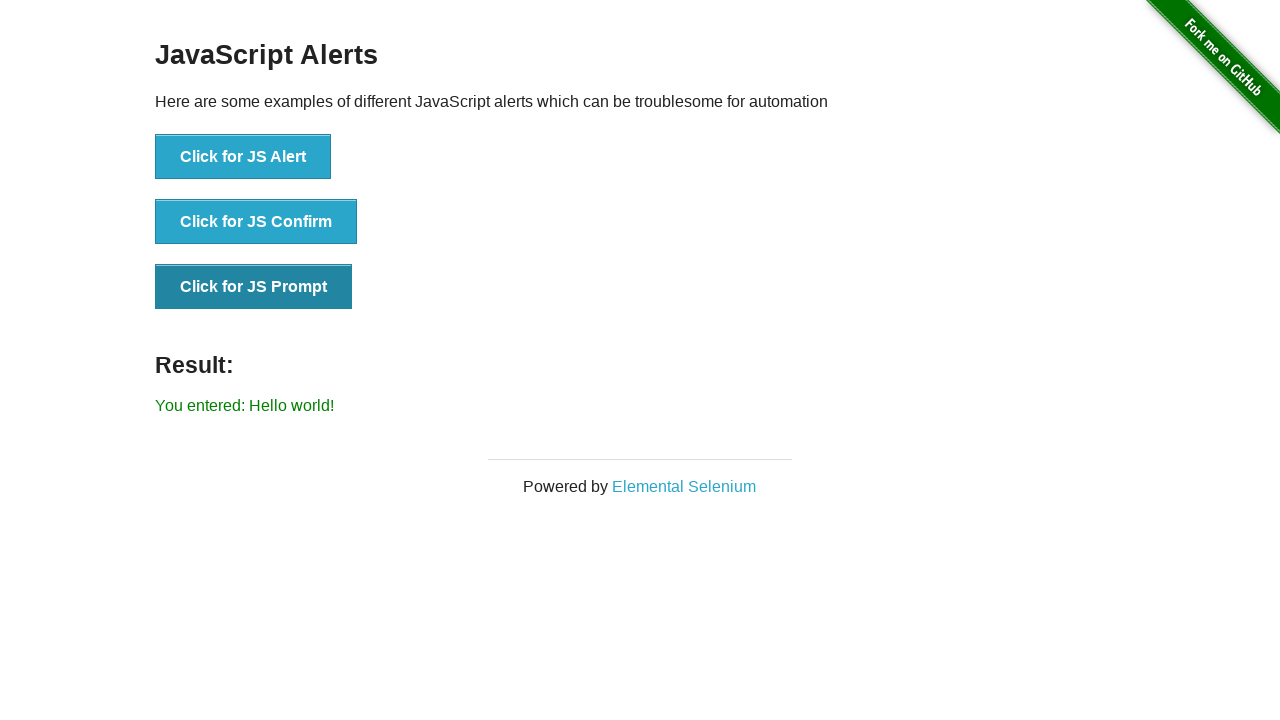

Retrieved result text content
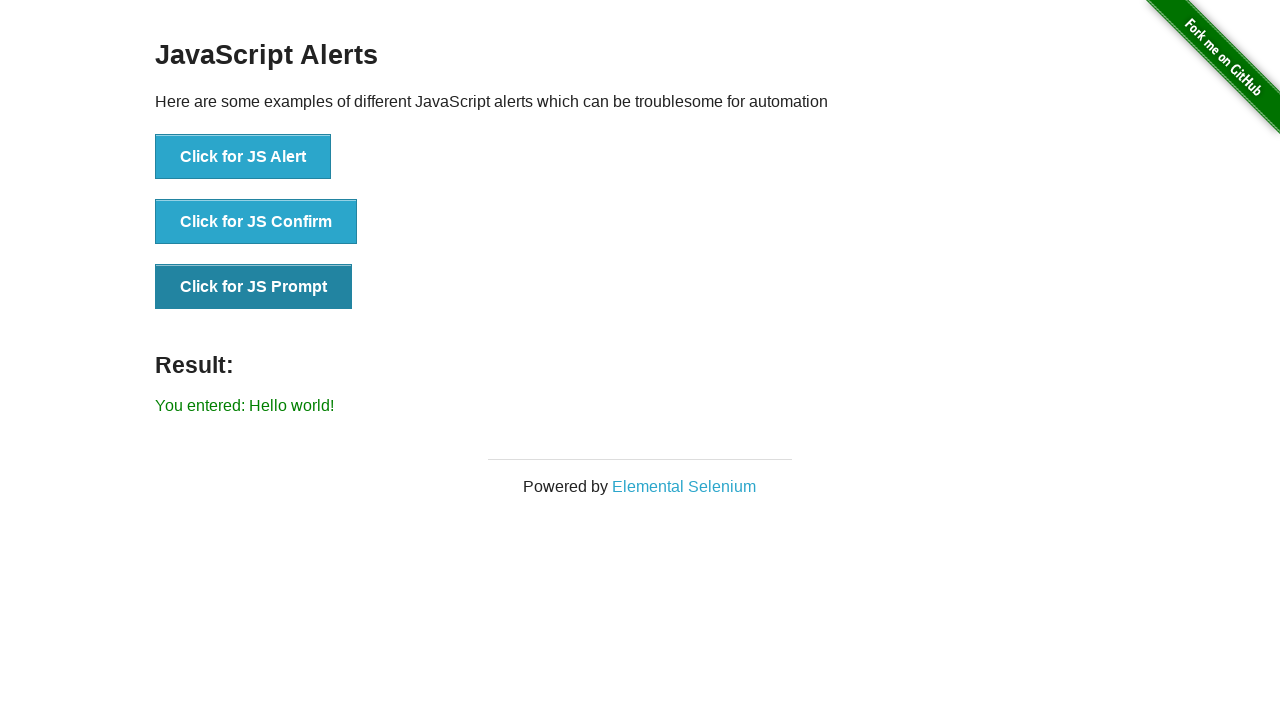

Verified that result contains 'You entered: Hello world!'
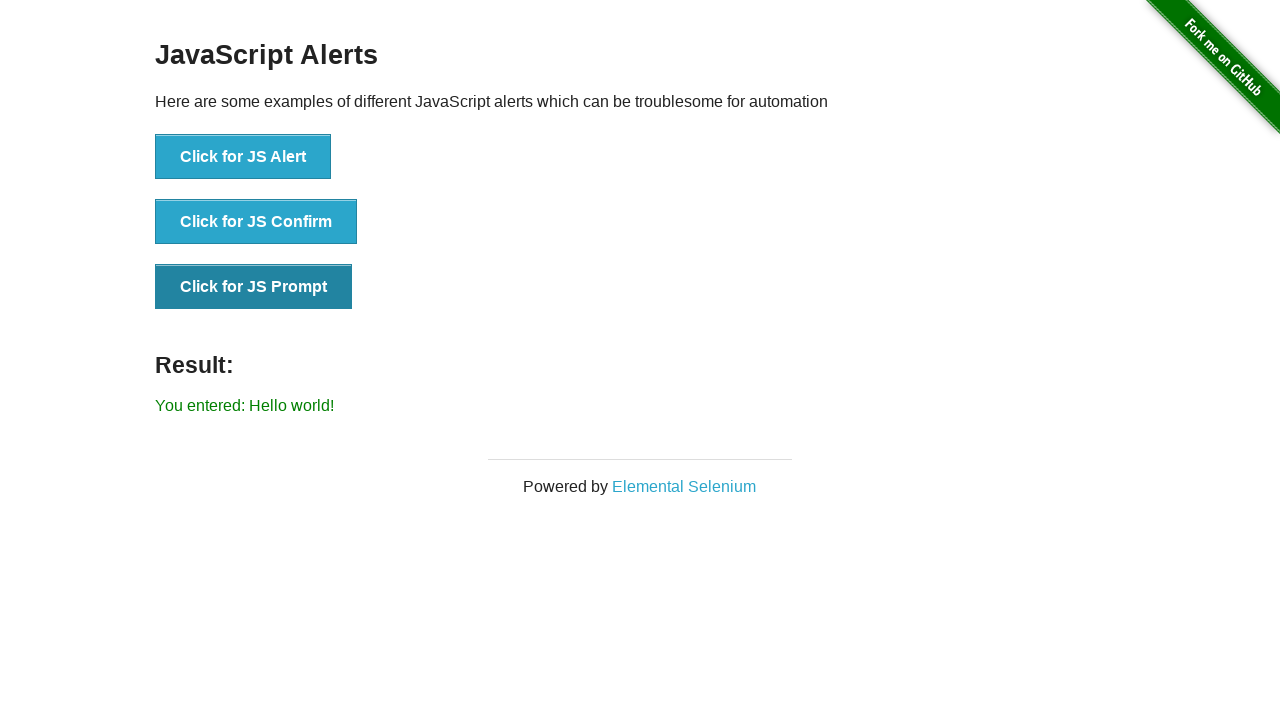

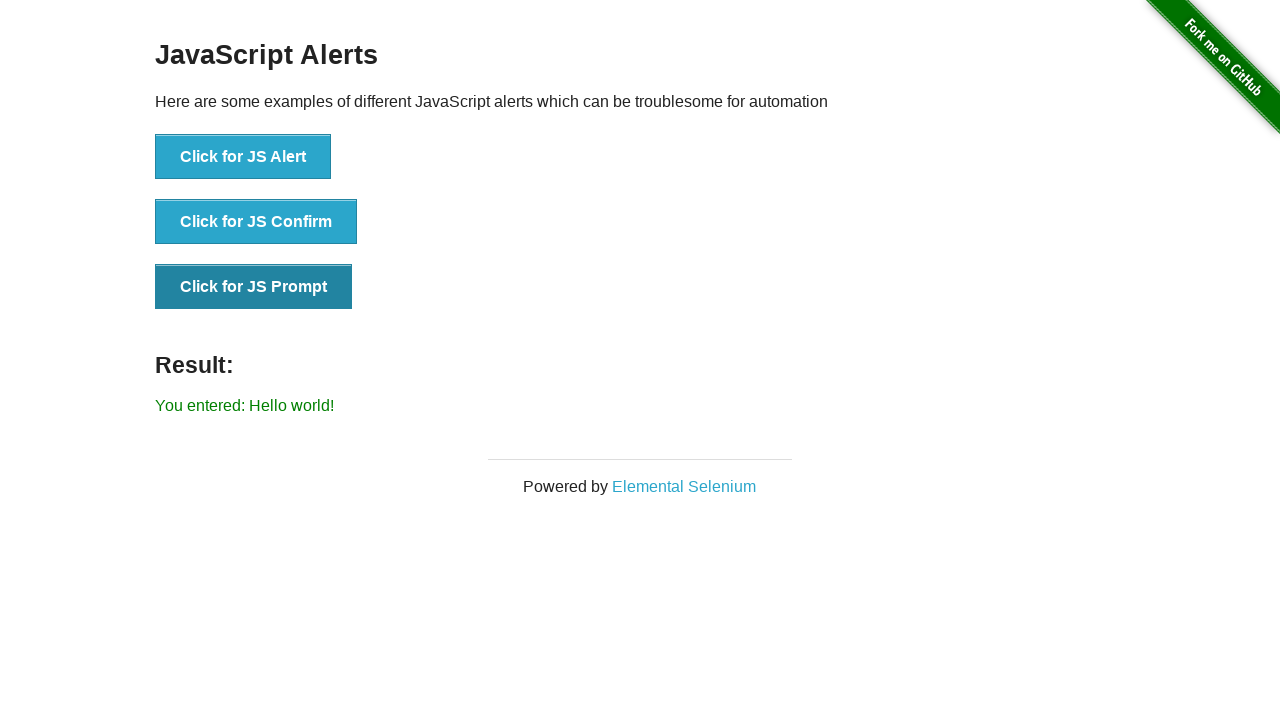